Tests the filter functionality on a product offers page by searching for "Rice" and verifying that search results are properly filtered

Starting URL: https://rahulshettyacademy.com/seleniumPractise/#/offers

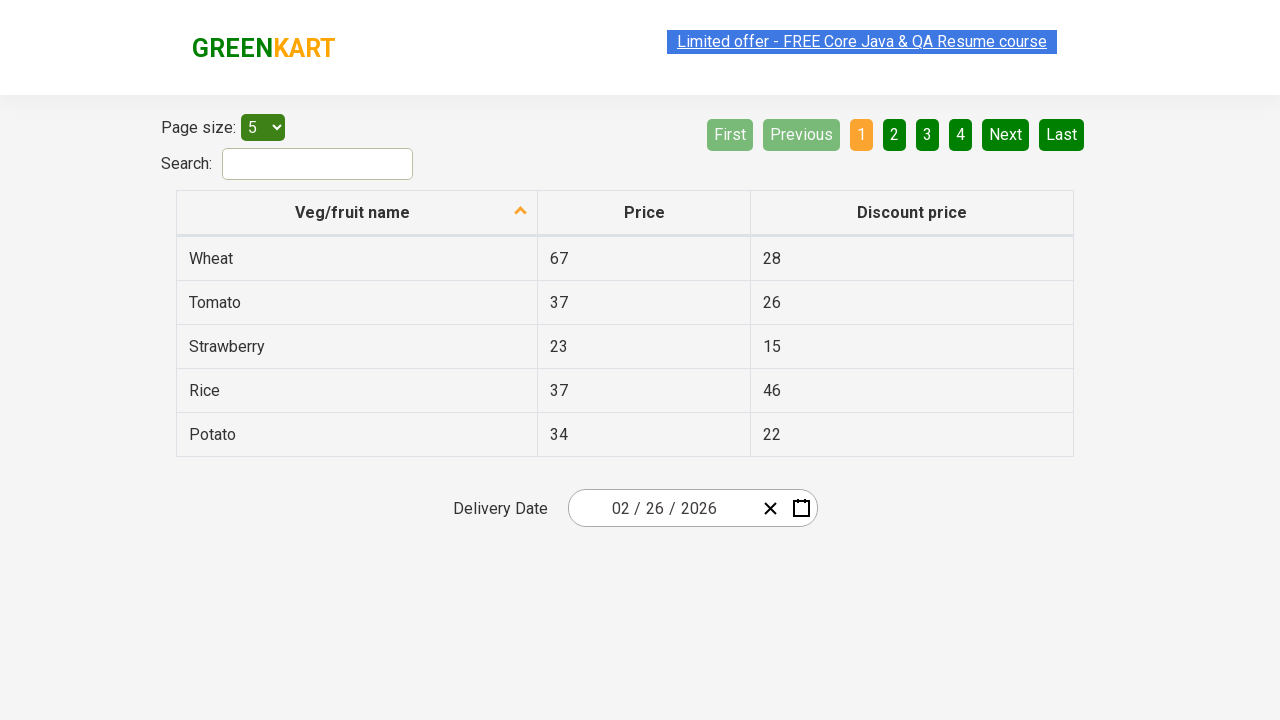

Filled search field with 'Rice' on input#search-field
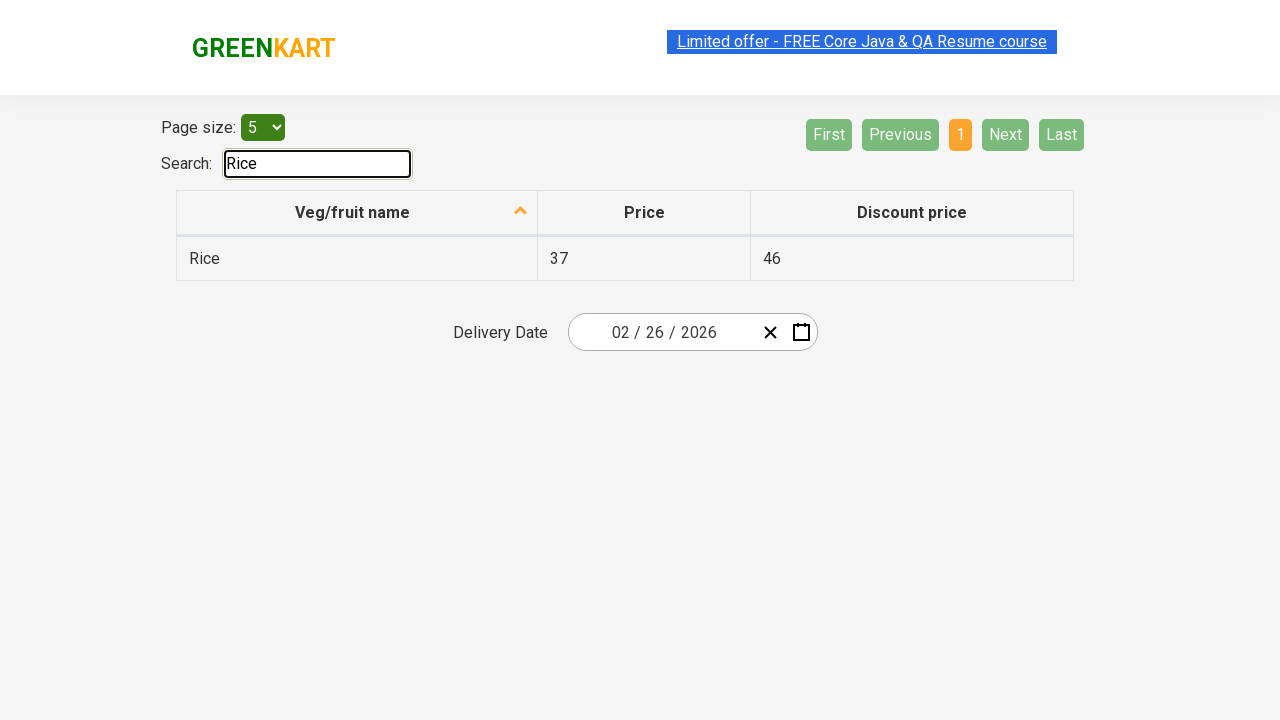

Waited for filtered results to load
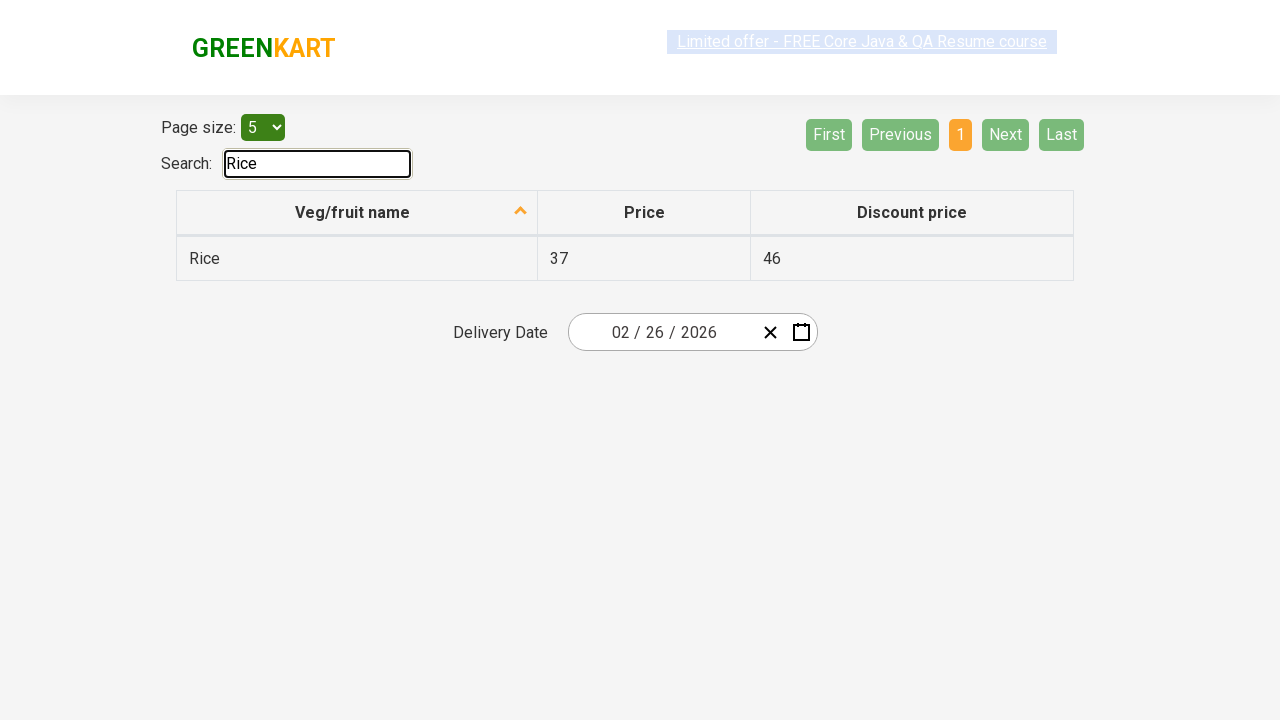

Retrieved all search result rows
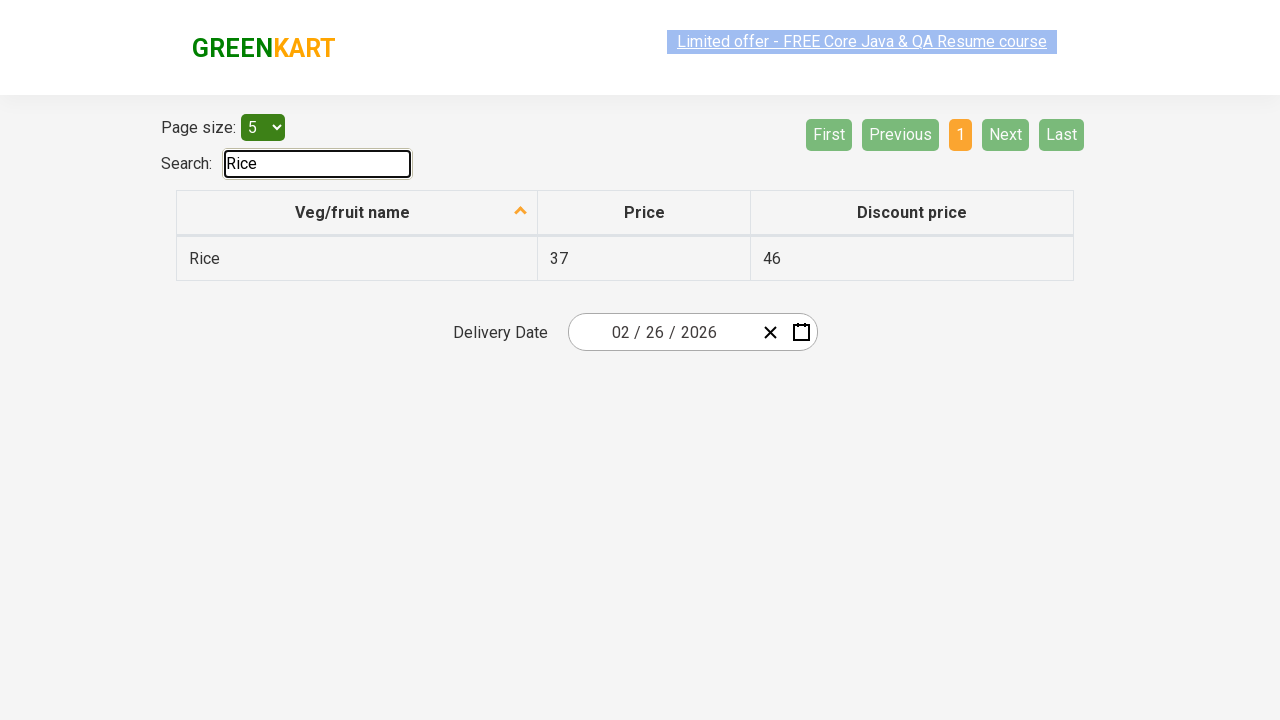

Filtered results to only those containing 'Rice'
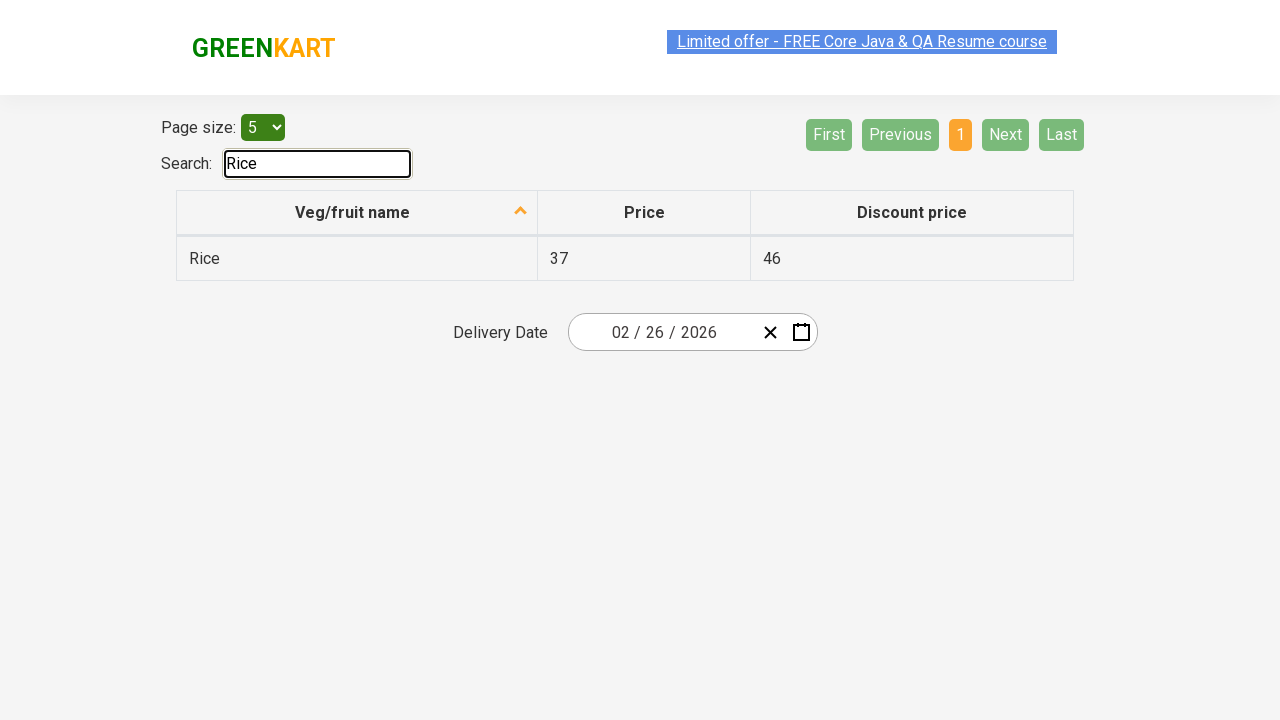

Validated that all displayed results contain 'Rice'
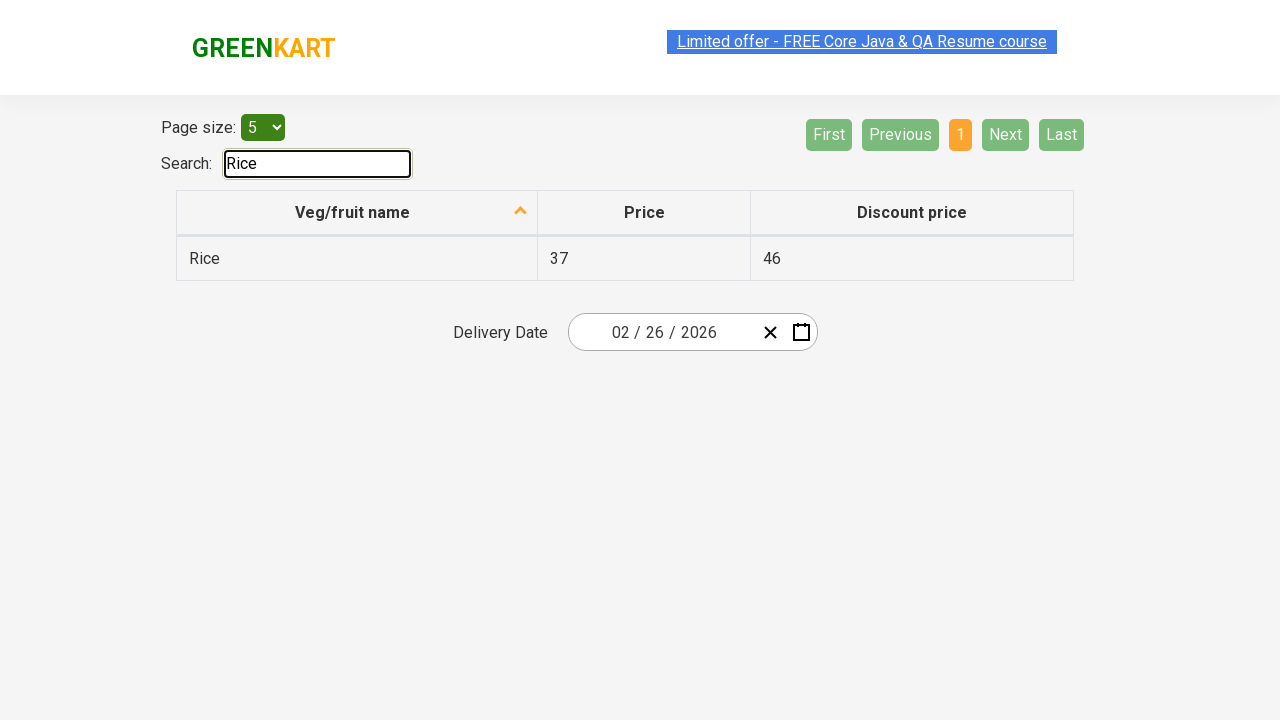

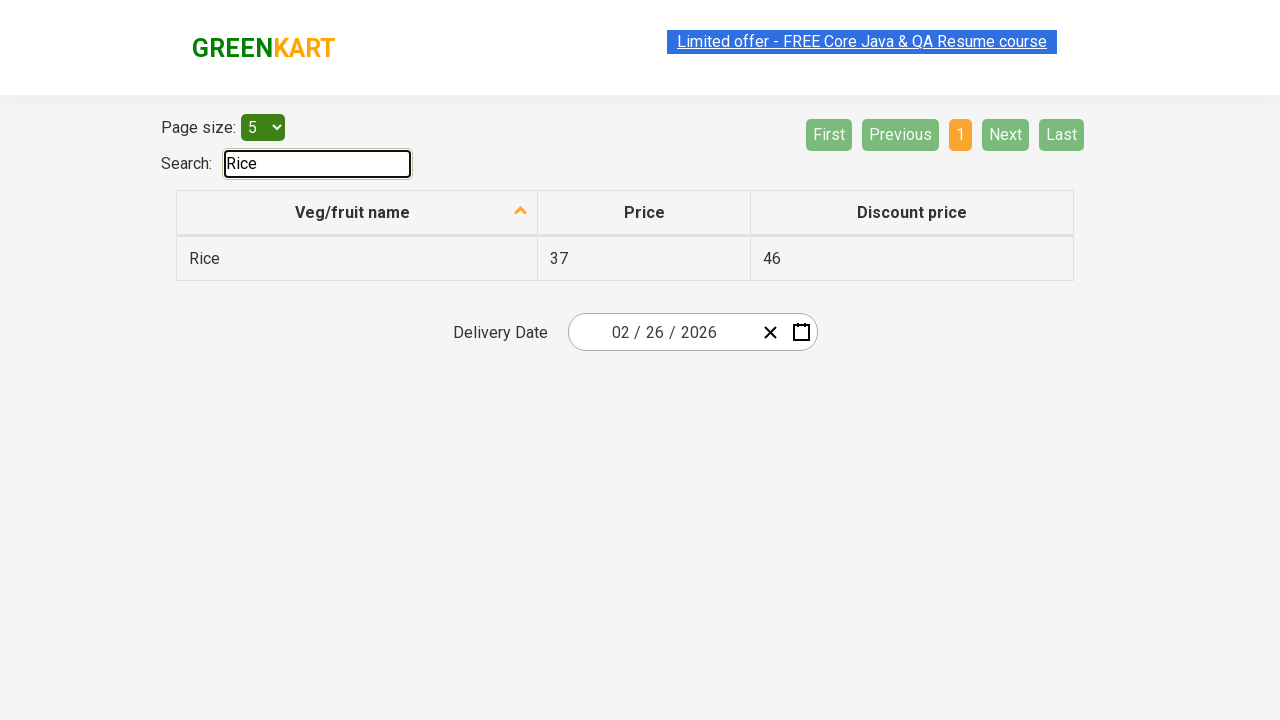